Tests the pest reports page functionality by waiting for the page to load, selecting "All" from the publications length dropdown to show all entries, and verifying that table rows are displayed.

Starting URL: https://www.ippc.int/en/countries/south-africa/pestreports/

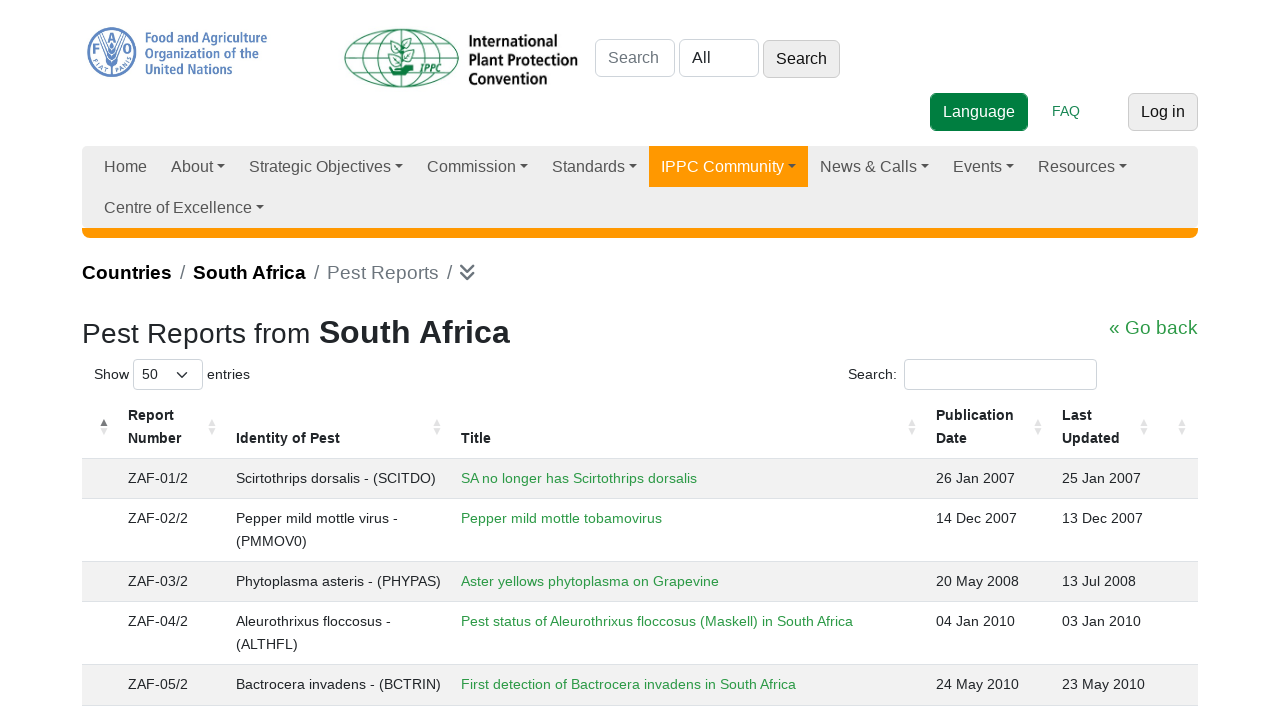

Main container loaded
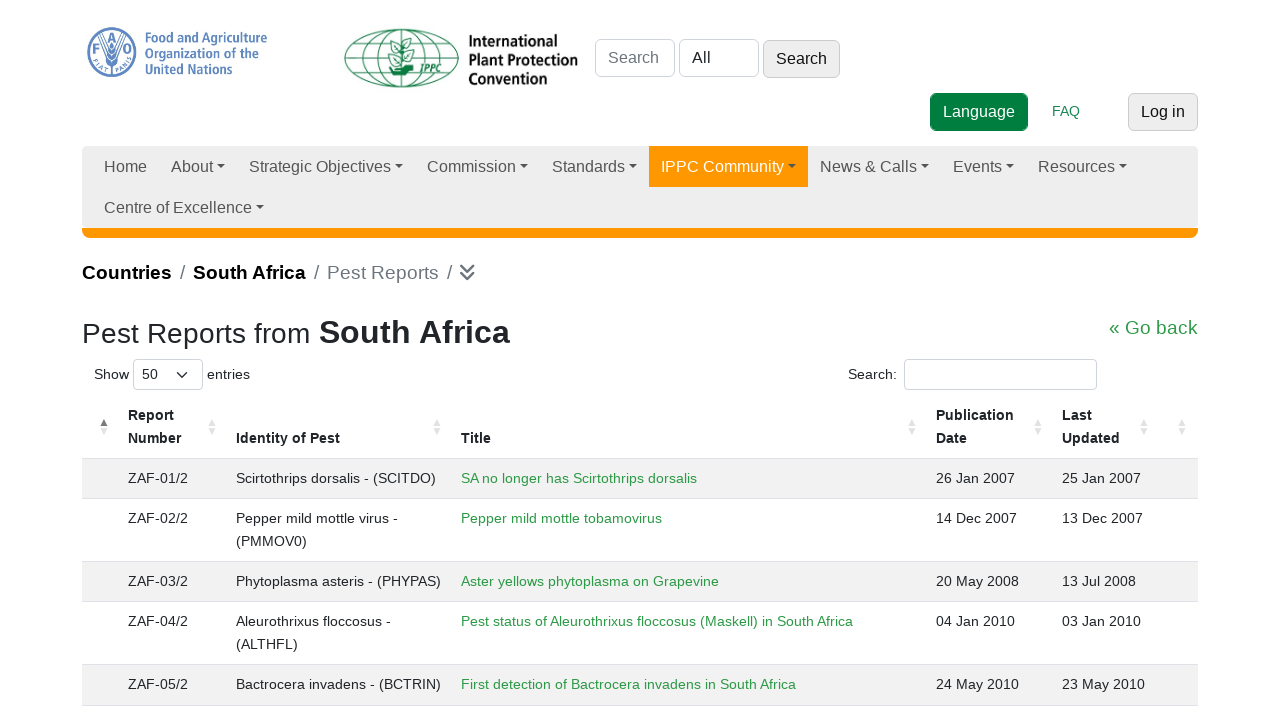

Publications length dropdown is present
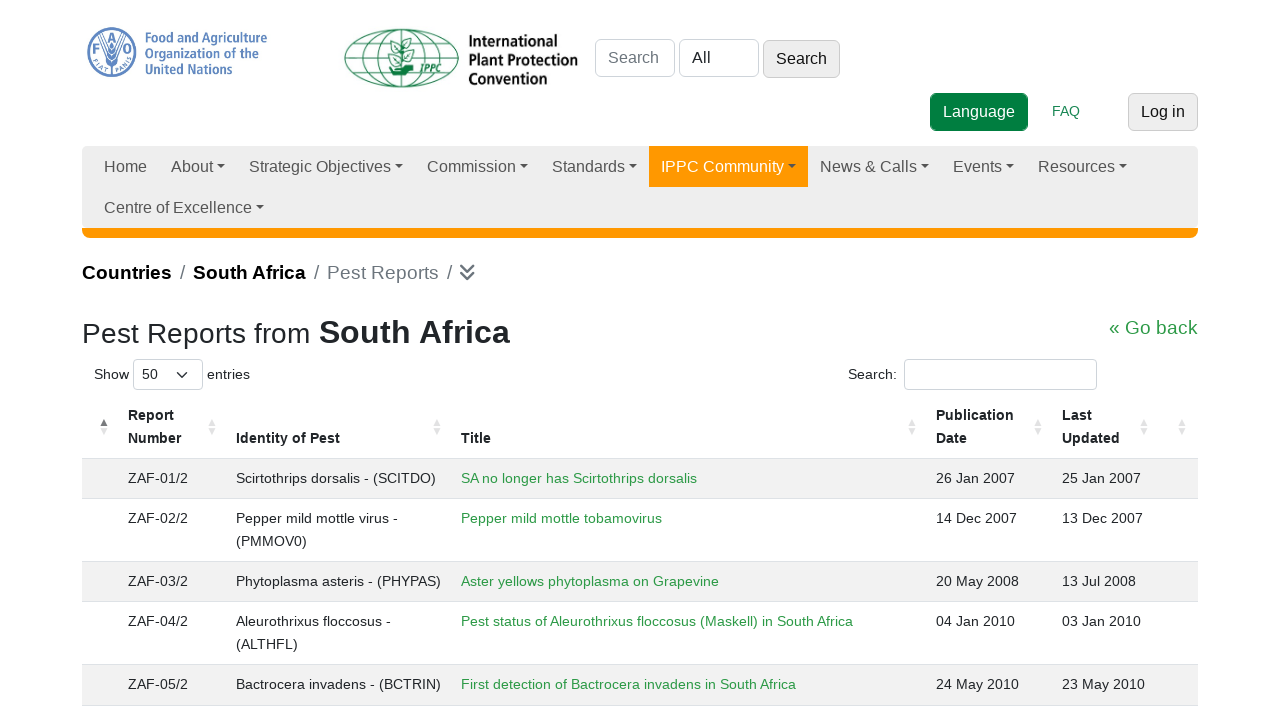

Selected 'All' option from publications length dropdown on select[name='publications_length']
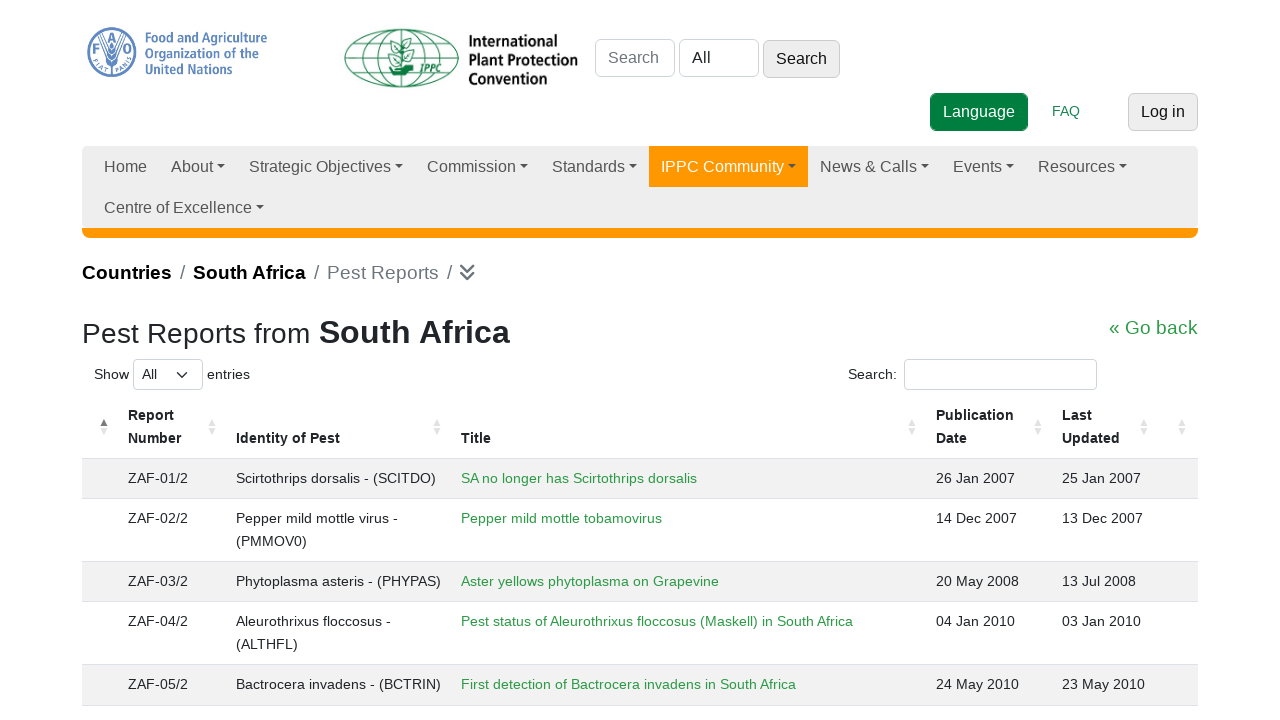

Waited 3 seconds for table to update with all entries
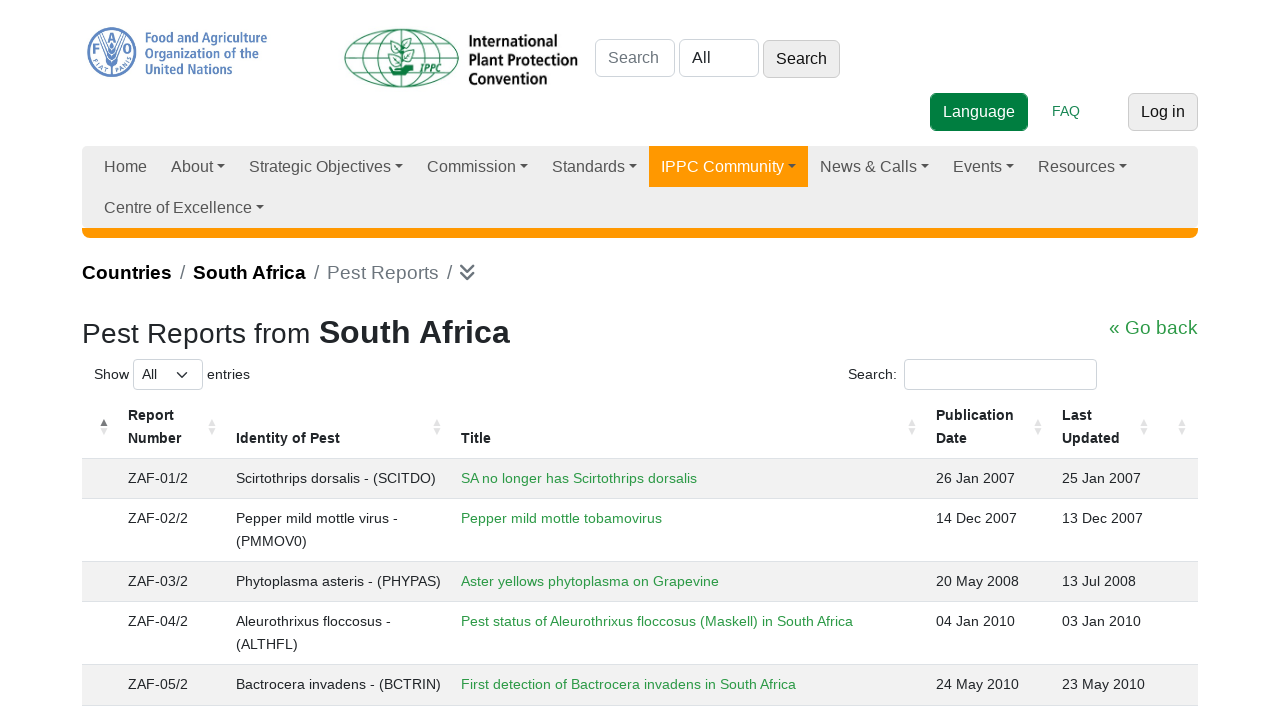

Table rows are displayed in publications table
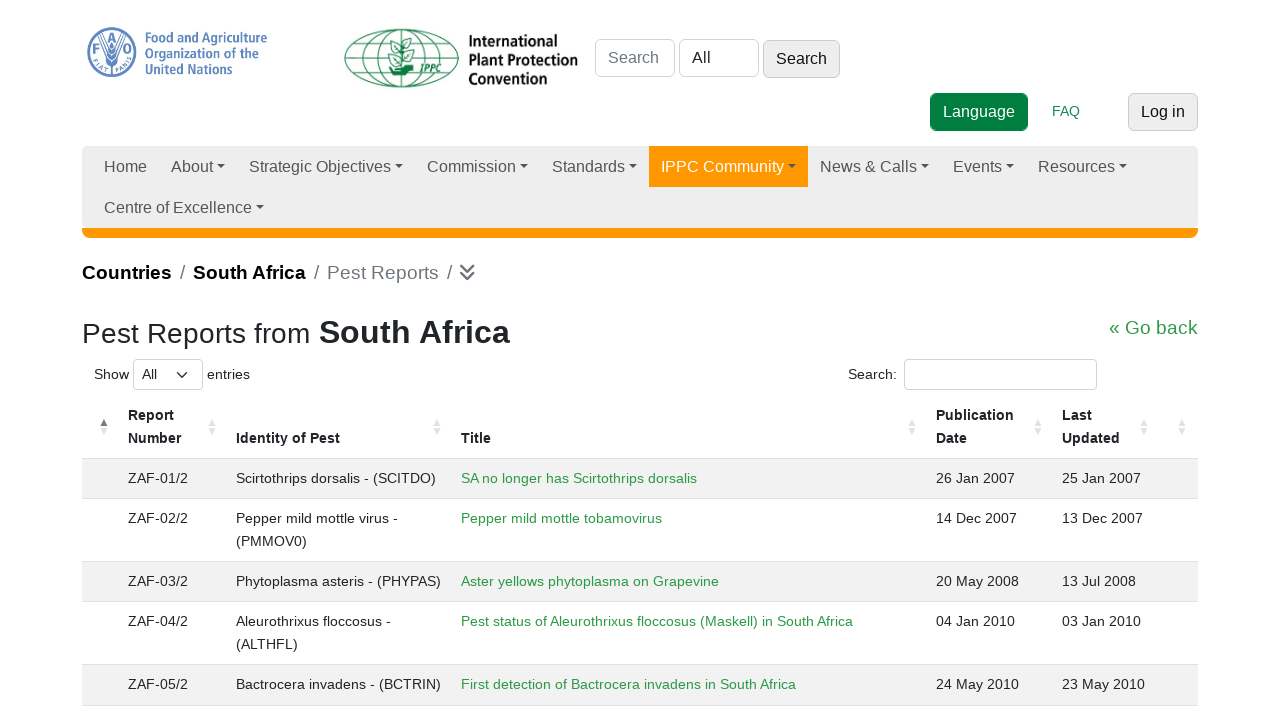

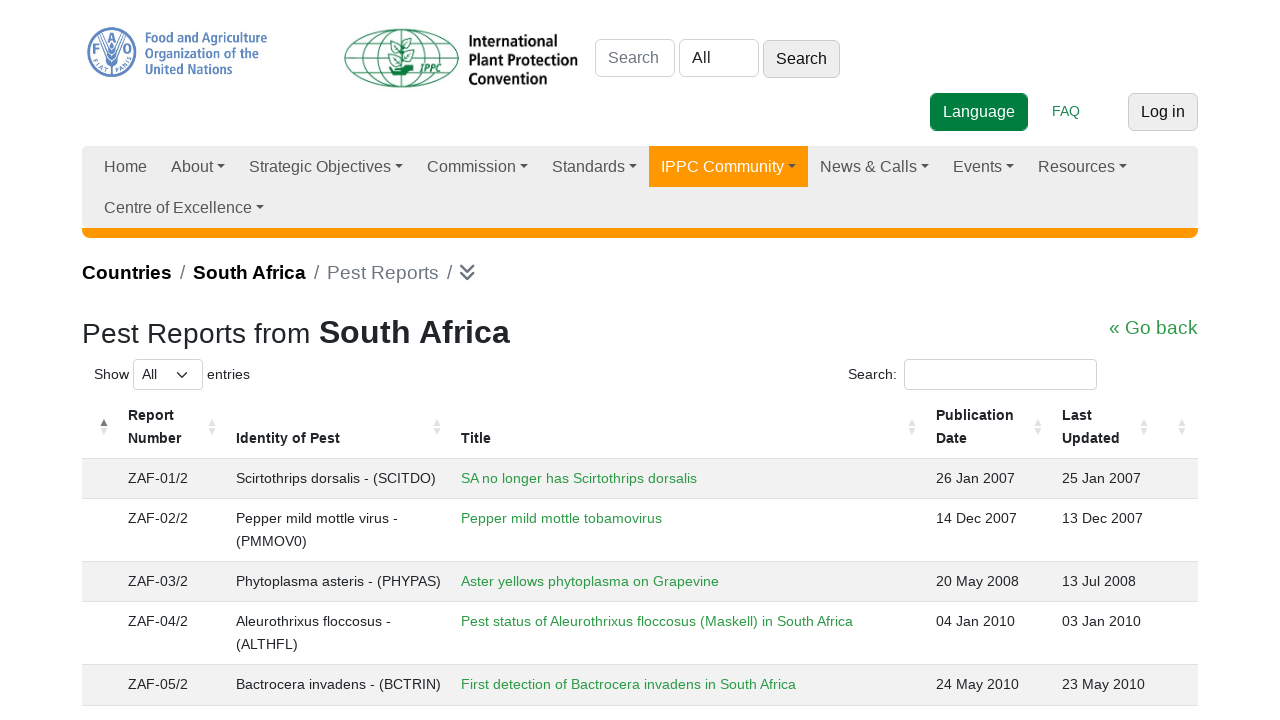